Tests flight booking form by selecting origin/destination cities, travel date, passenger count, currency, and searching for flights

Starting URL: https://rahulshettyacademy.com/dropdownsPractise/

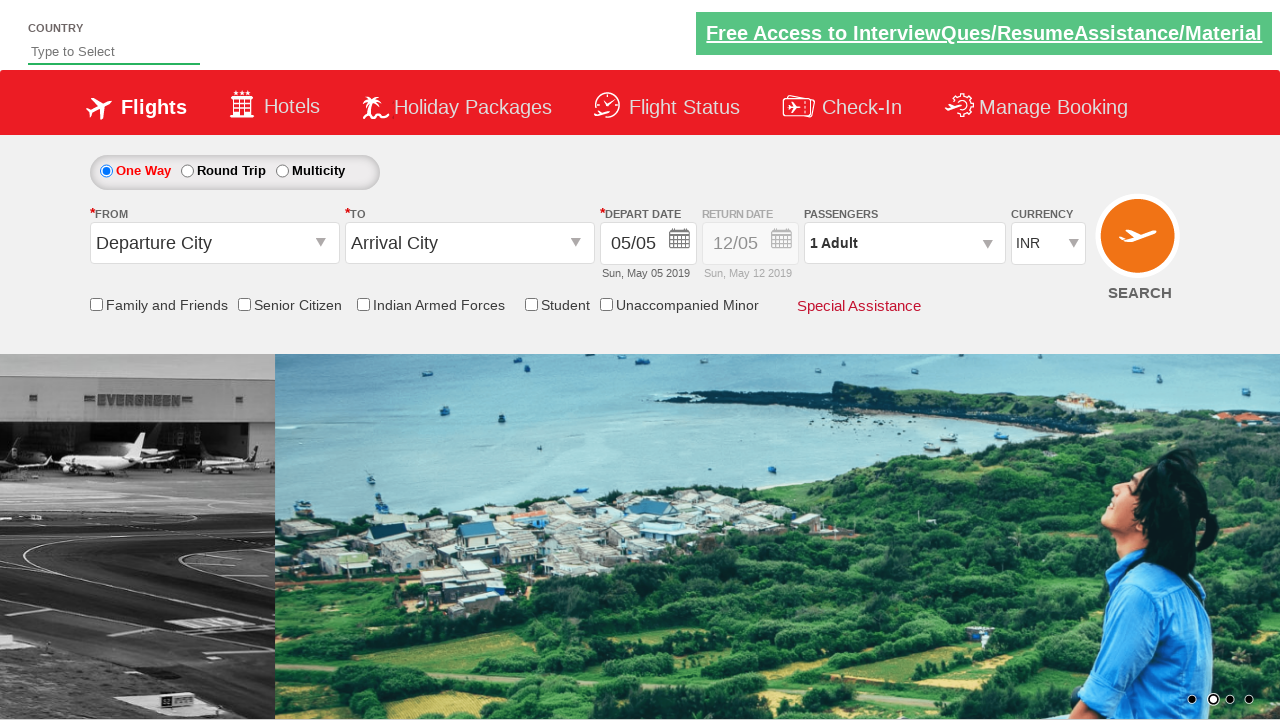

Filled autosuggest field with 'ind' to search for countries on #autosuggest
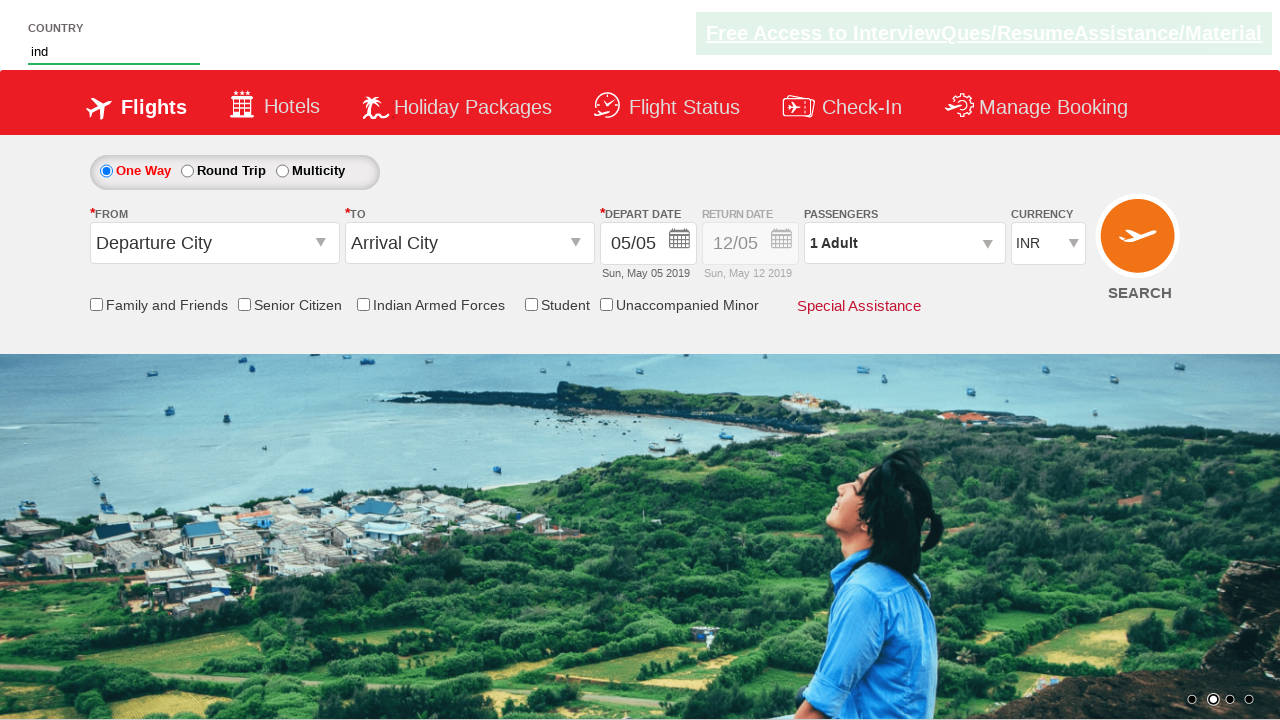

Waited for autosuggest dropdown options to appear
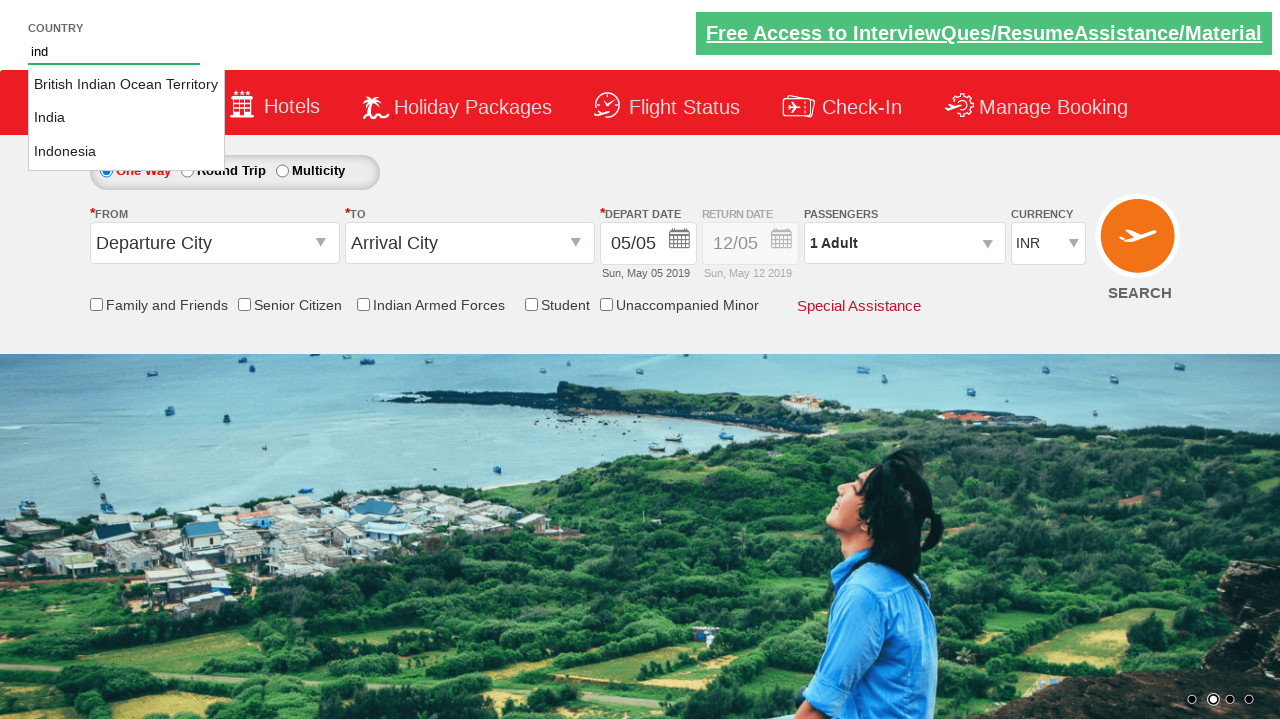

Selected 'India' from autosuggest dropdown at (126, 118) on li.ui-menu-item a >> nth=1
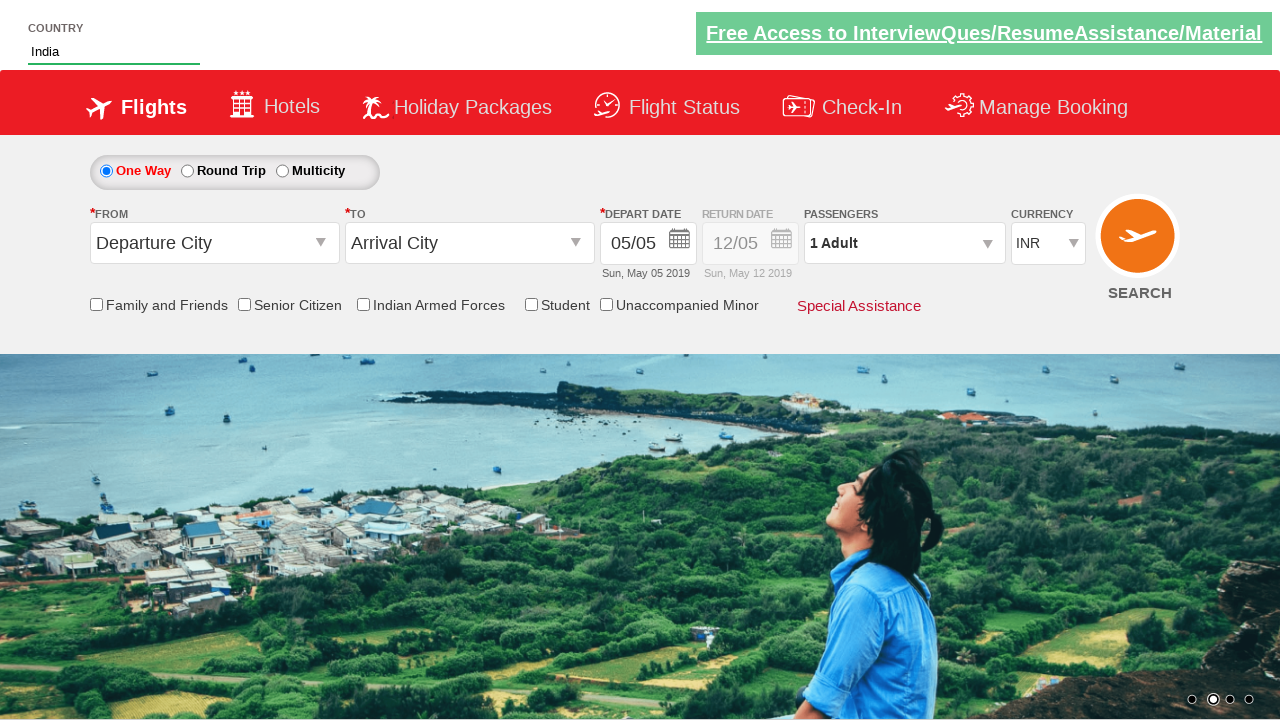

Clicked origin city dropdown at (214, 243) on .select_CTXT
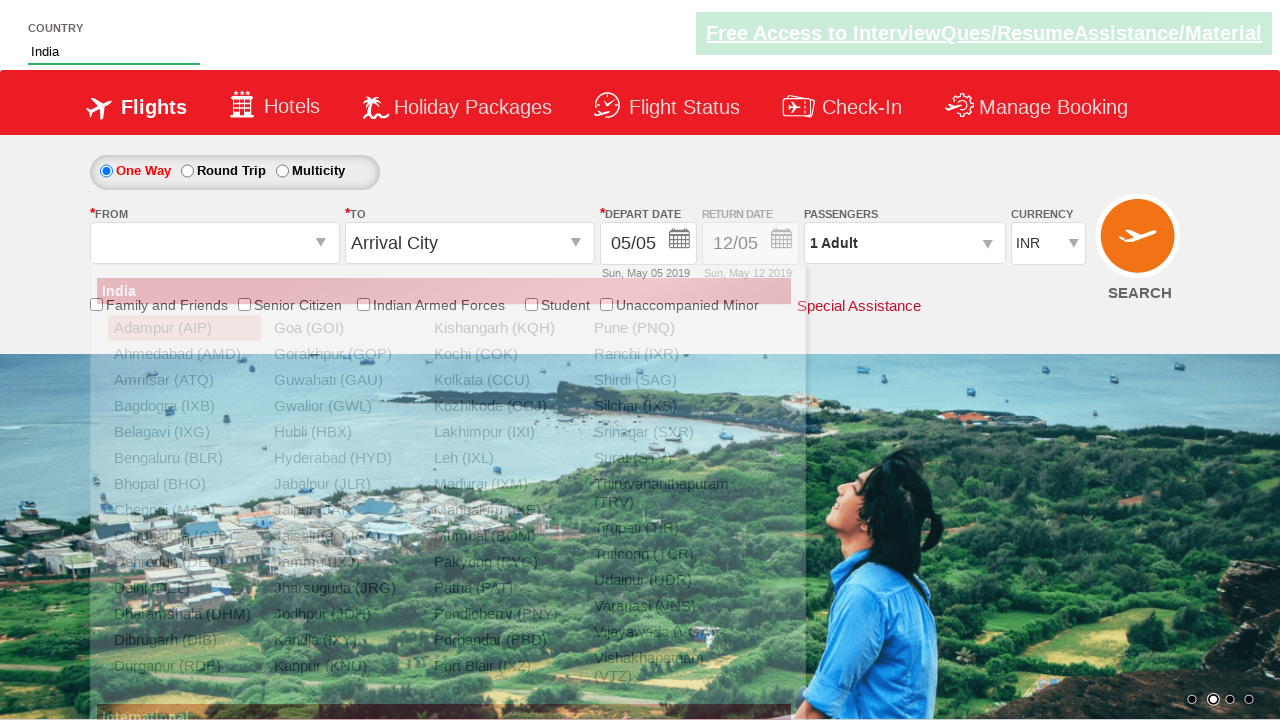

Selected Coimbatore (CJB) as origin city at (184, 536) on a[value='CJB']
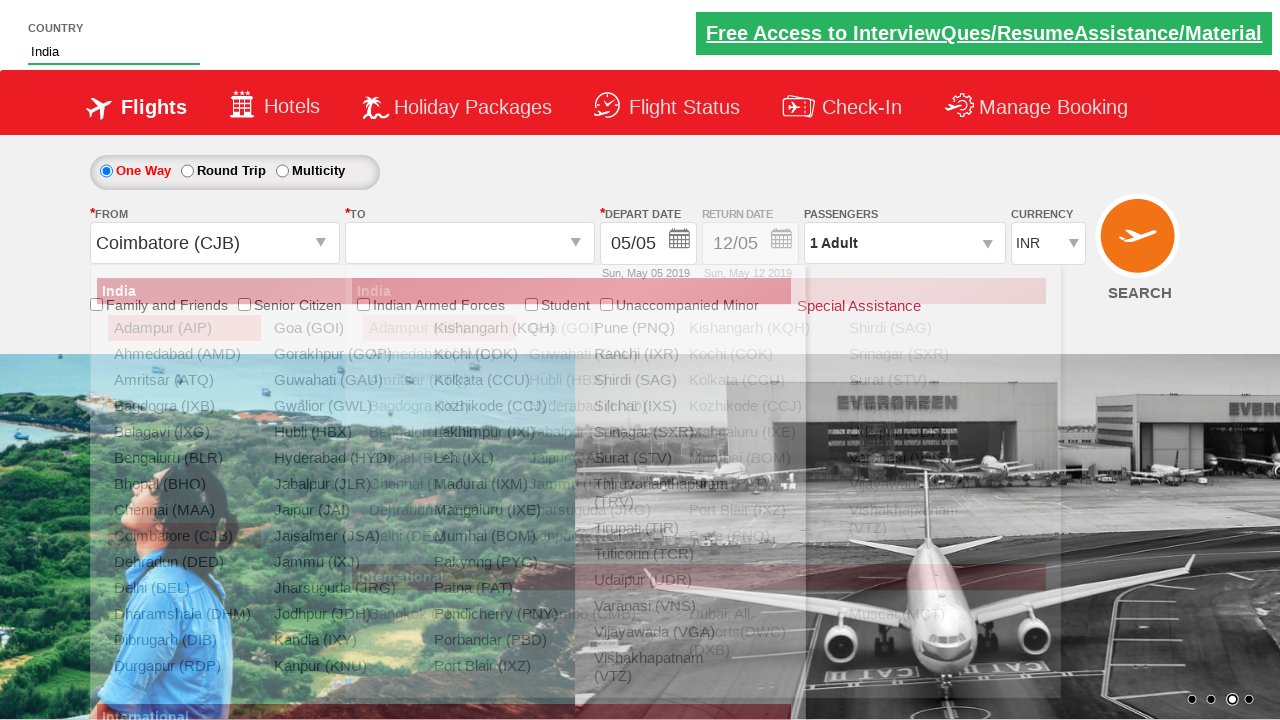

Selected Mumbai (BOM) as destination city at (759, 458) on div#glsctl00_mainContent_ddl_destinationStation1_CTNR a[value='BOM']
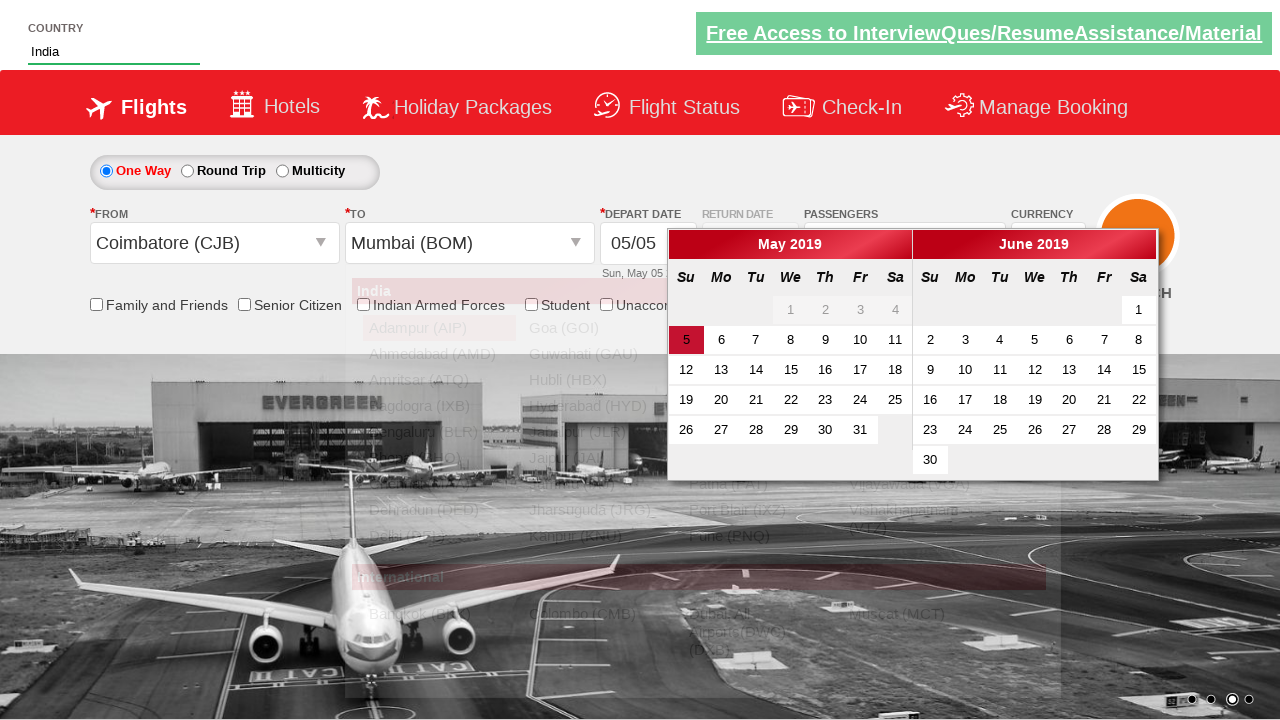

Selected departure date from calendar at (791, 400) on xpath=//*[@id='ui-datepicker-div']/div[1]/table/tbody/tr[4]/td[4]/a
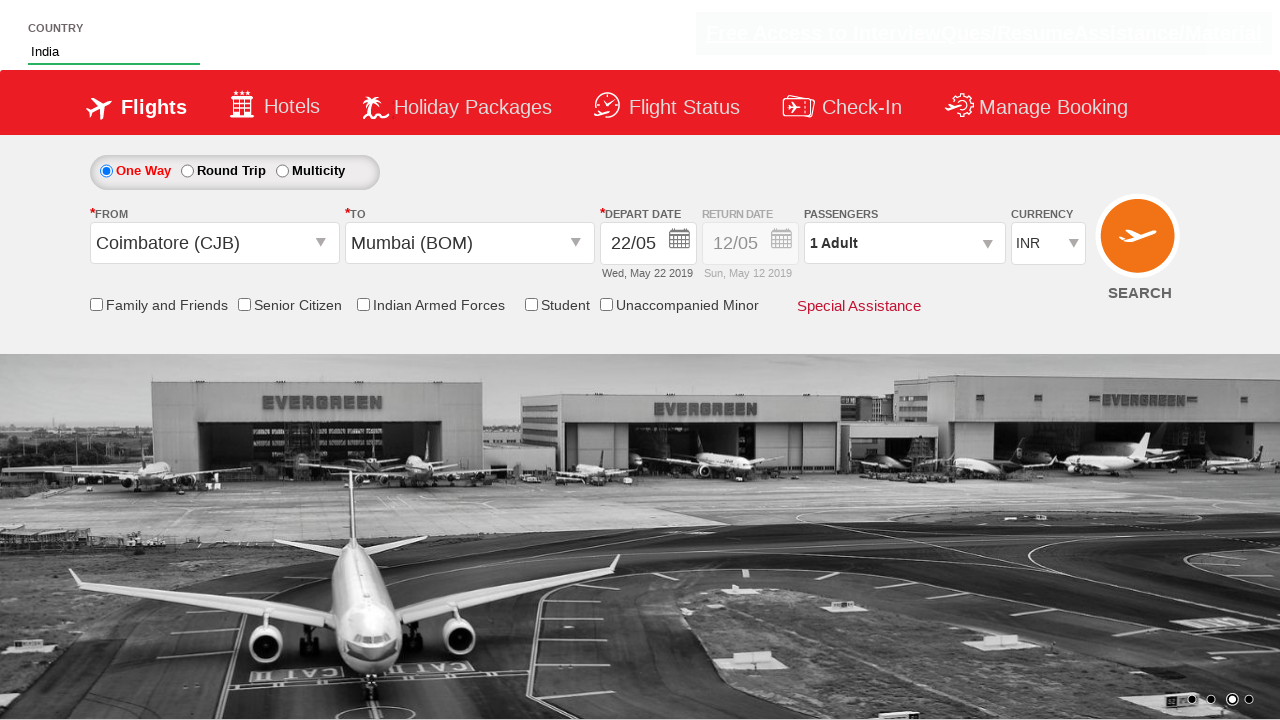

Opened passenger selection dropdown at (904, 243) on #divpaxinfo
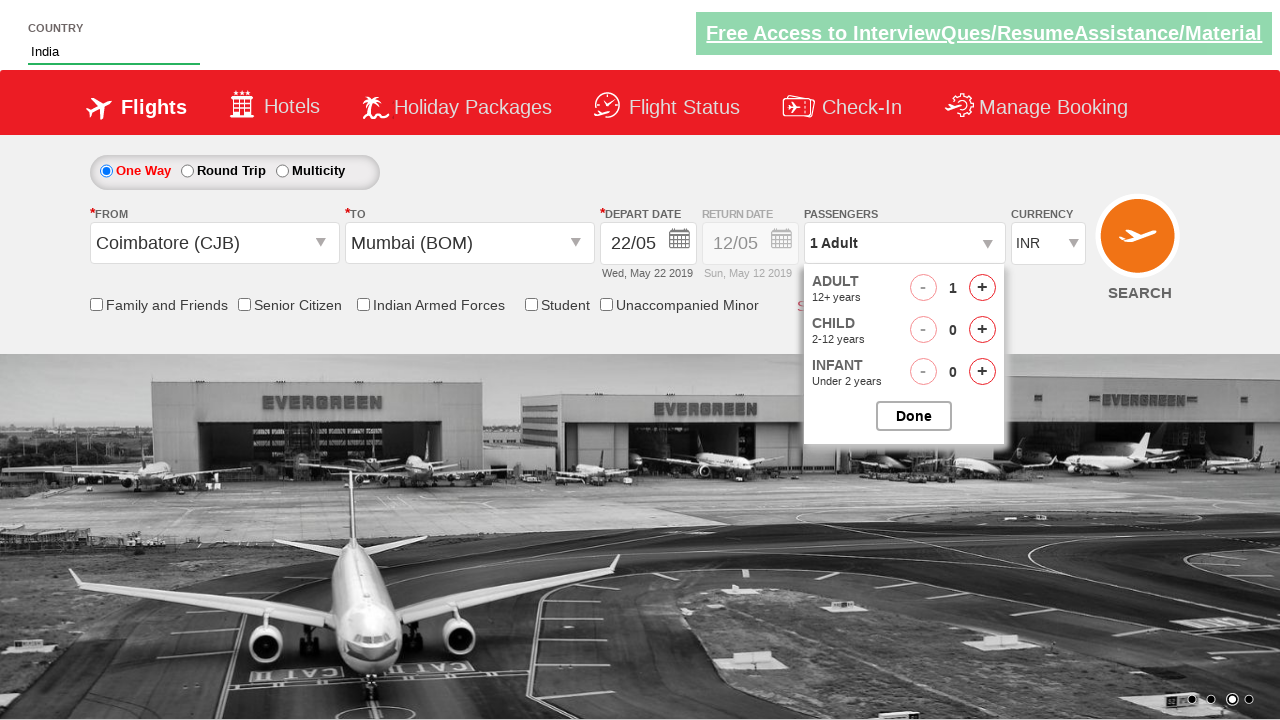

Added 1 adult passenger at (982, 288) on #hrefIncAdt
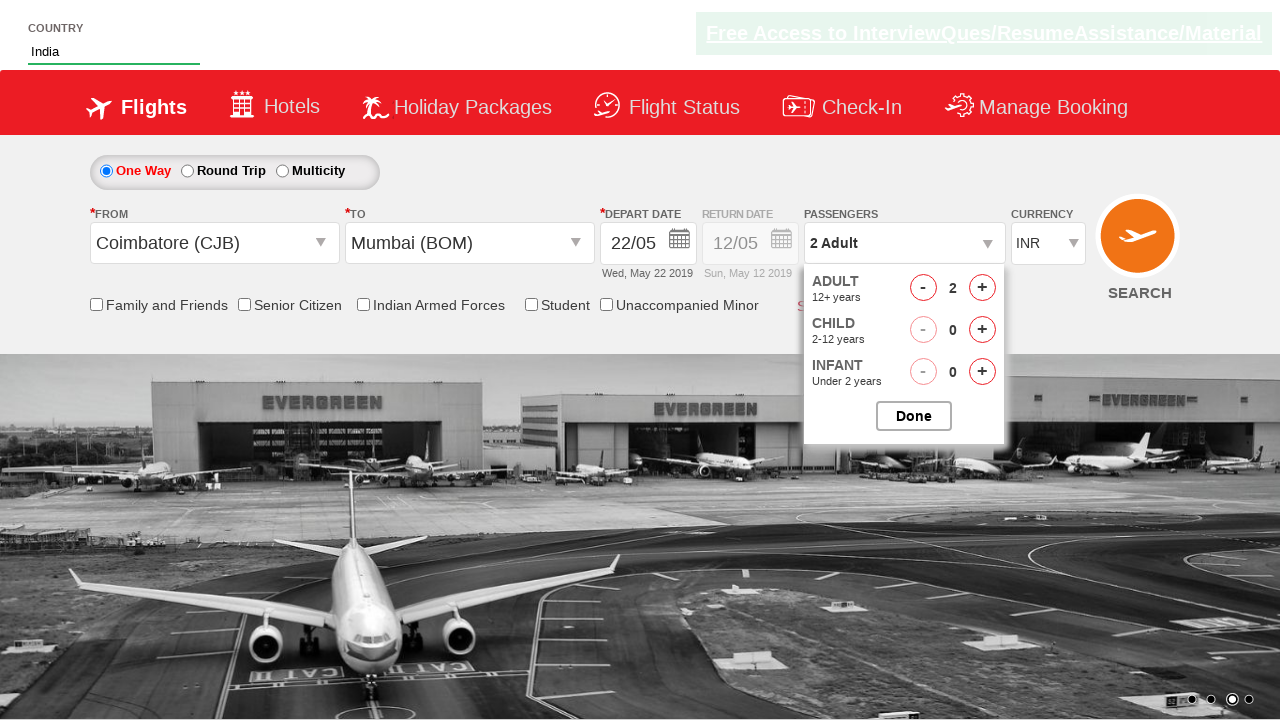

Added first child passenger at (982, 330) on #hrefIncChd
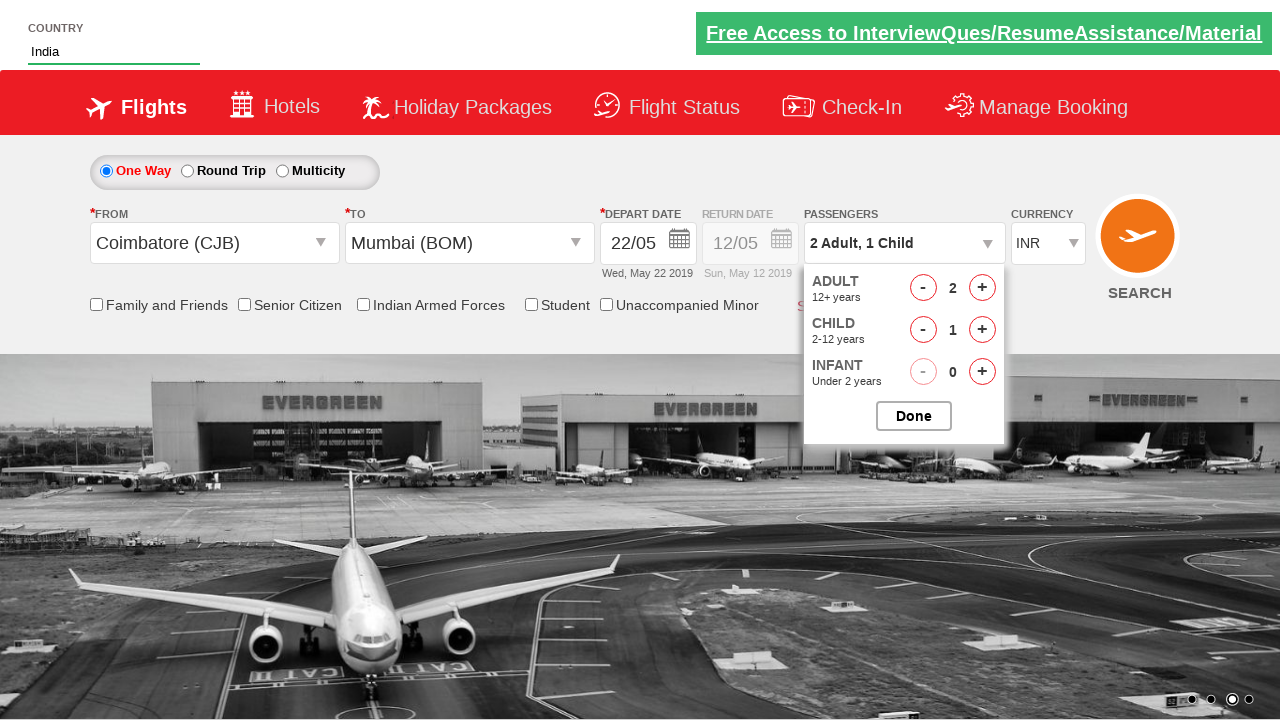

Added second child passenger at (982, 330) on #hrefIncChd
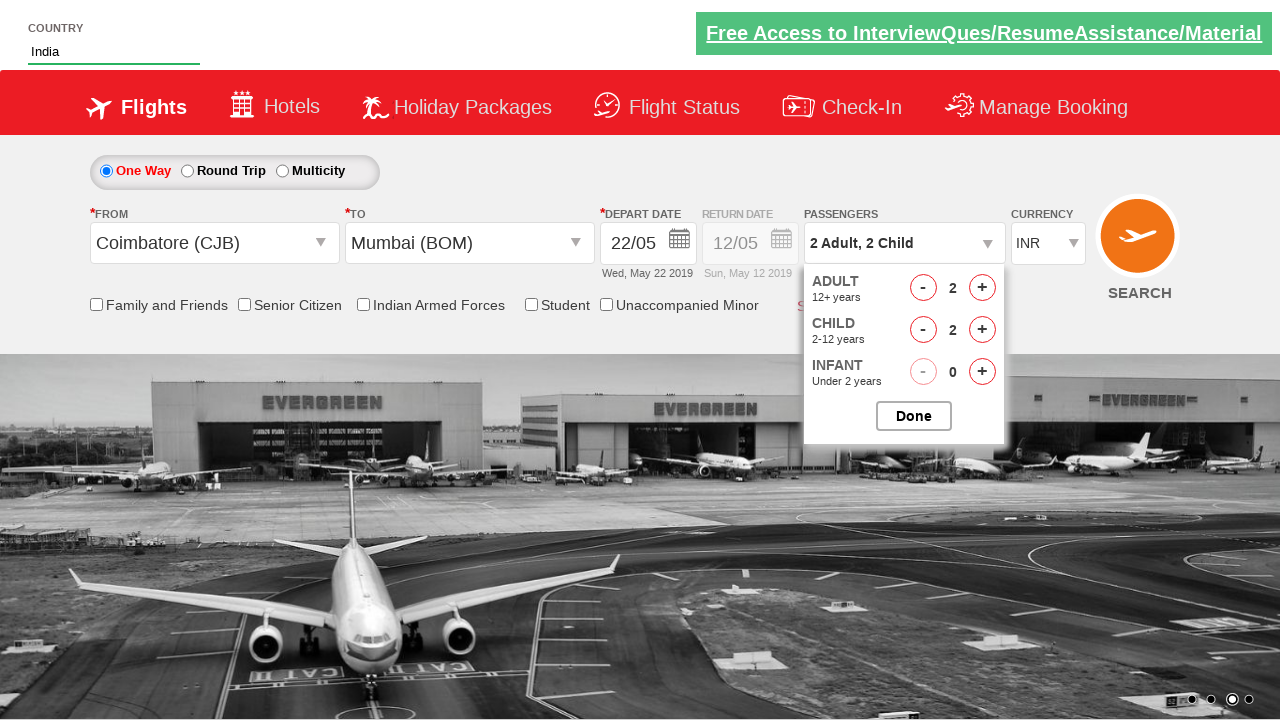

Closed passenger selection dropdown at (914, 416) on #btnclosepaxoption
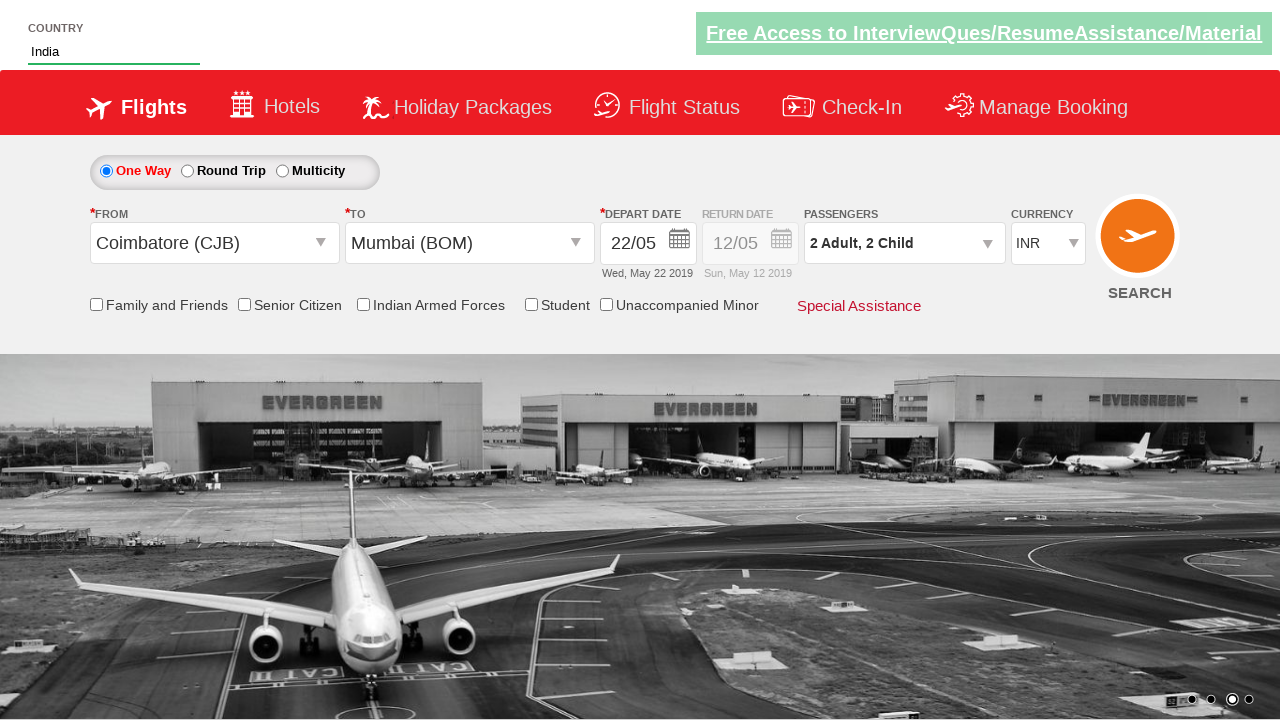

Selected alternative currency from dropdown (index 1) on #ctl00_mainContent_DropDownListCurrency
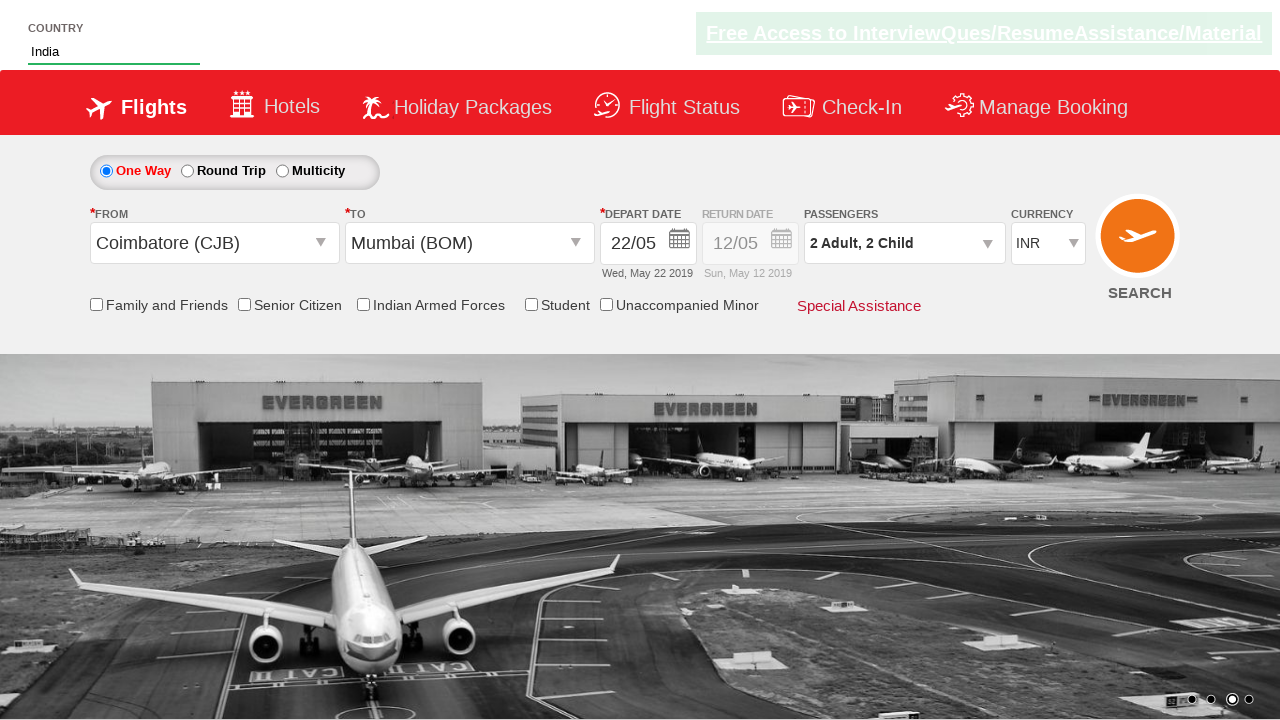

Clicked 'Find Flights' button to search for flights at (1140, 245) on #ctl00_mainContent_btn_FindFlights
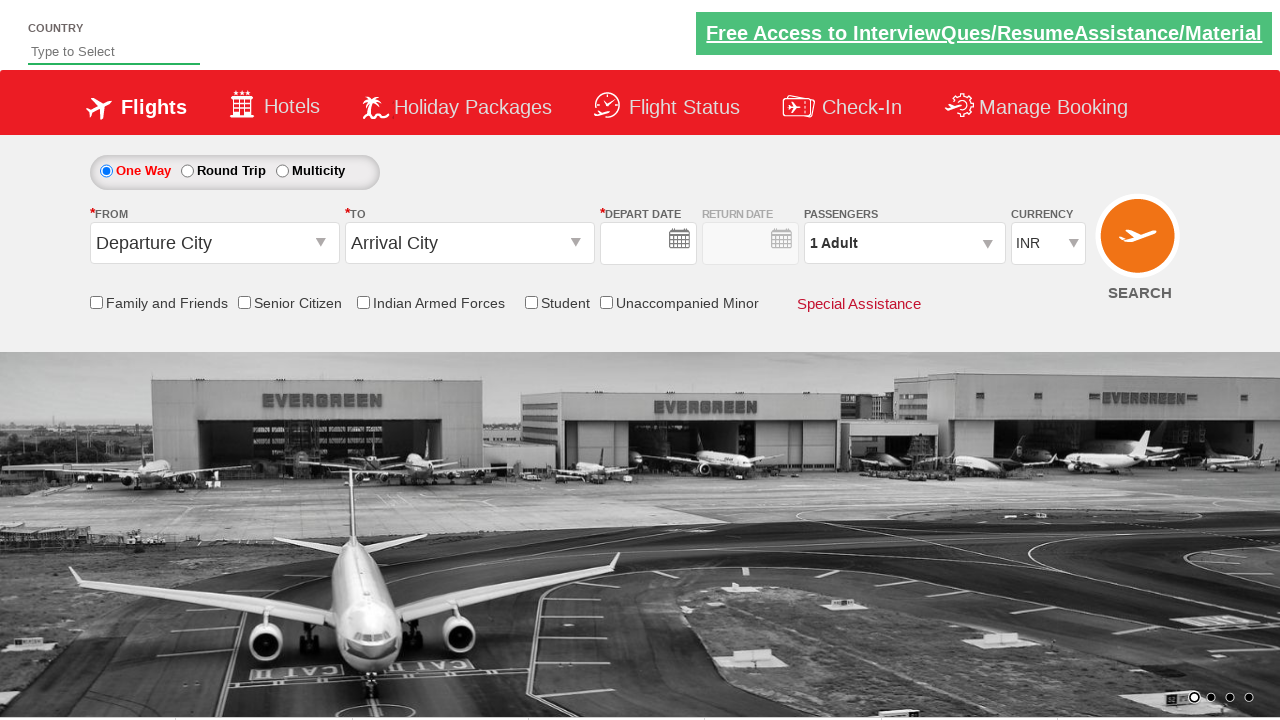

Waited 3 seconds for flight search results to load
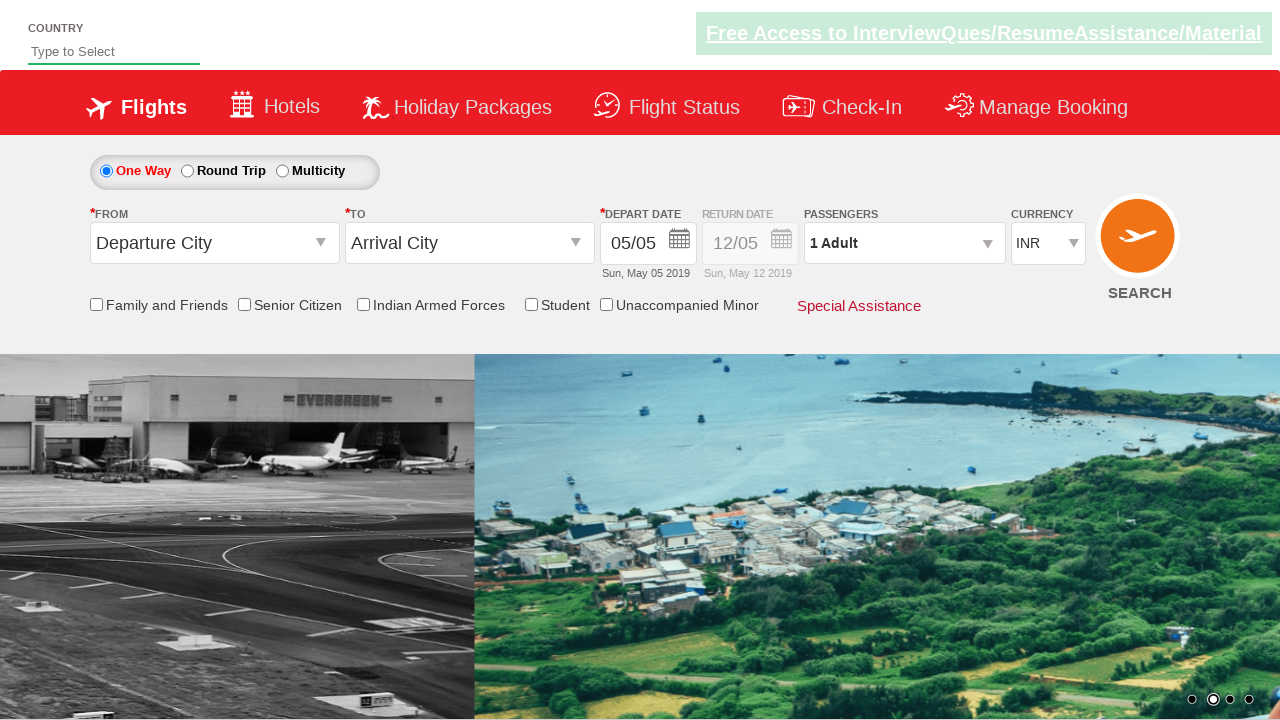

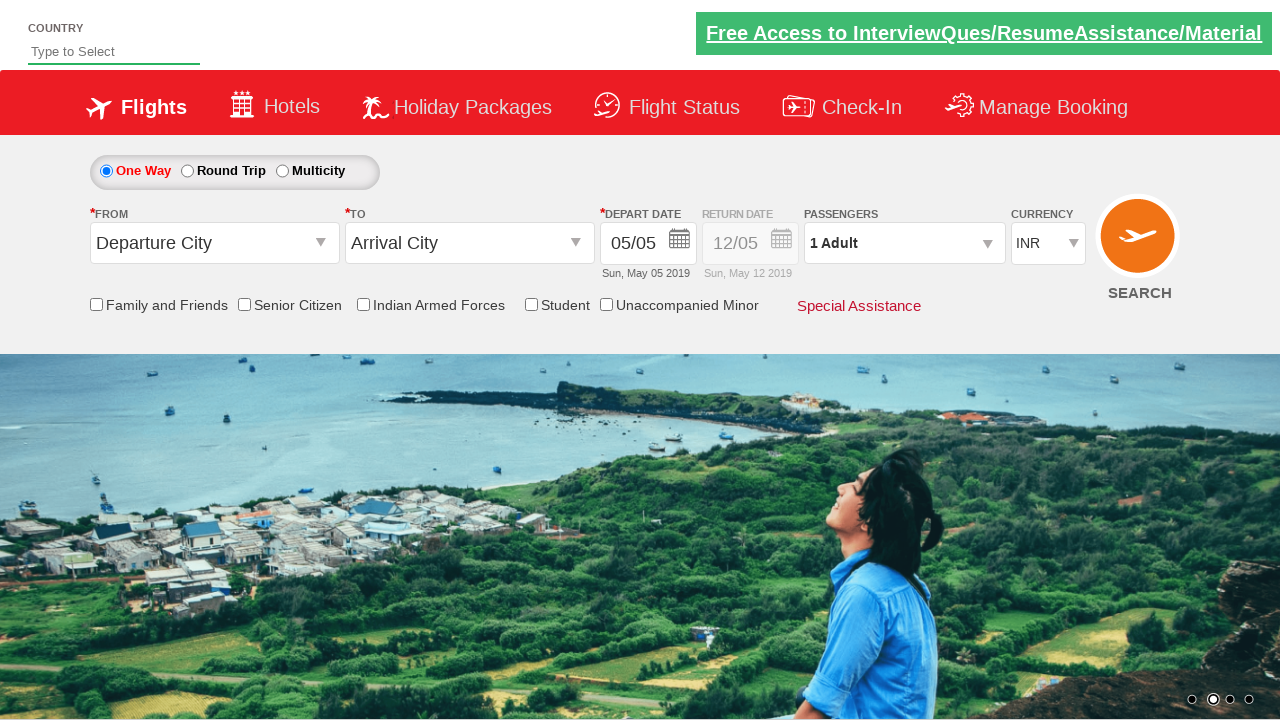